Tests checkbox interaction on the-internet.herokuapp.com by locating all checkboxes and clicking on the first one to toggle its state.

Starting URL: https://the-internet.herokuapp.com/checkboxes

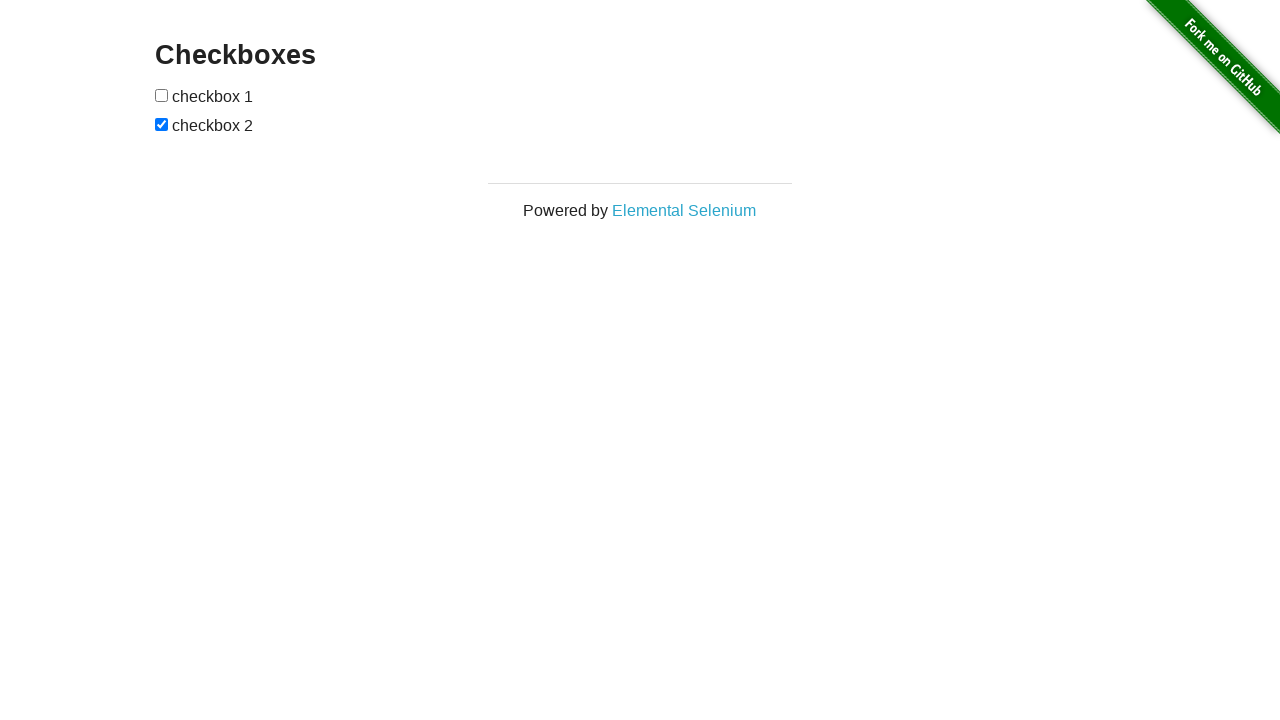

Waited for checkboxes to load on the page
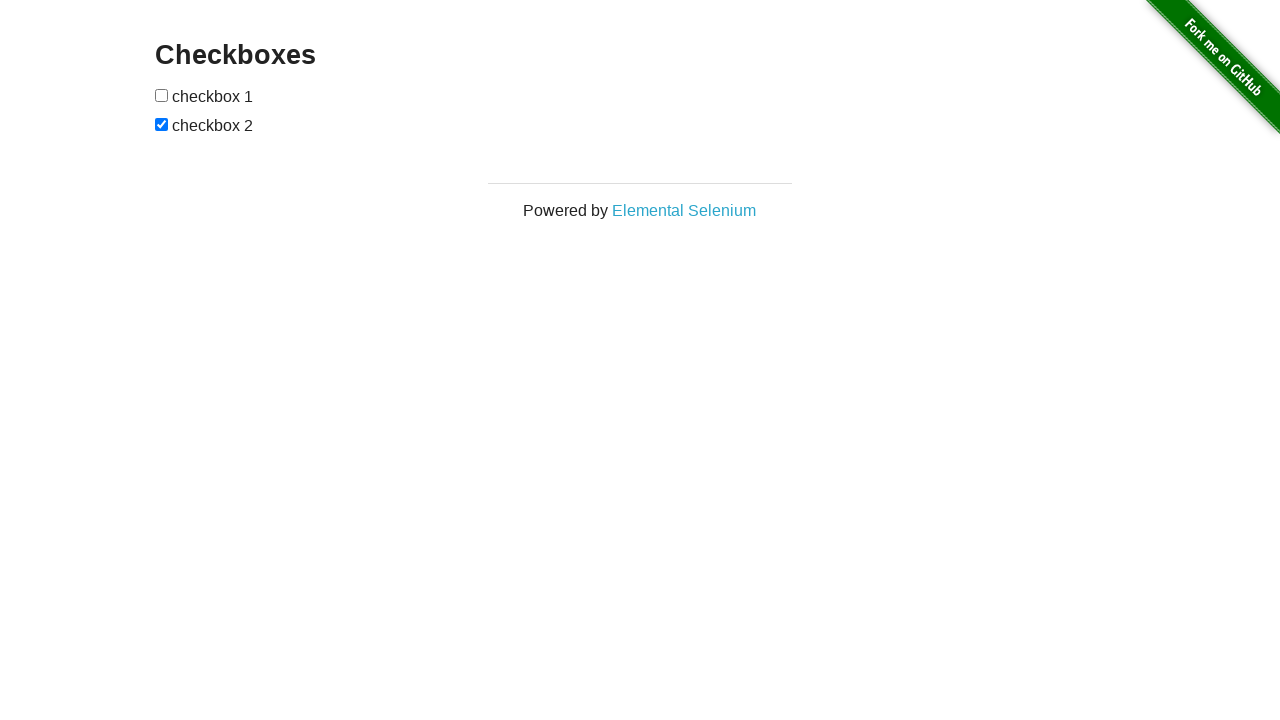

Located all checkbox elements on the page
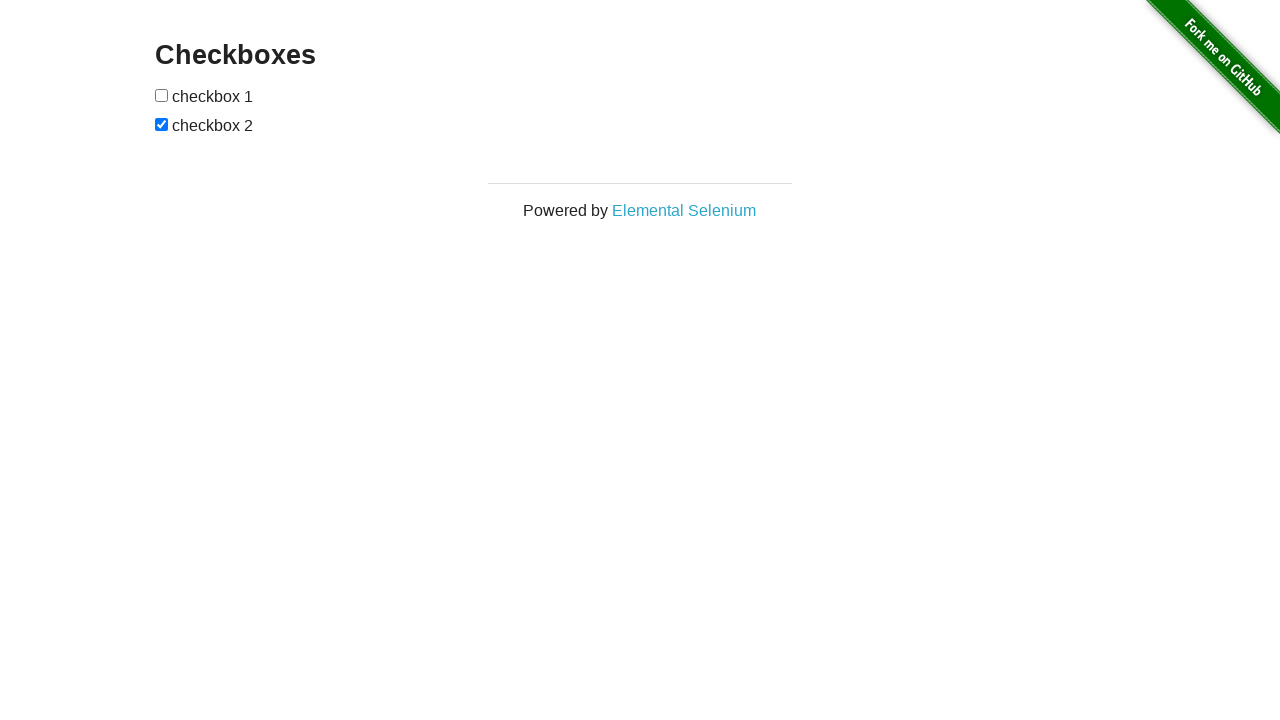

Clicked the first checkbox to toggle its state at (162, 95) on input[type='checkbox'] >> nth=0
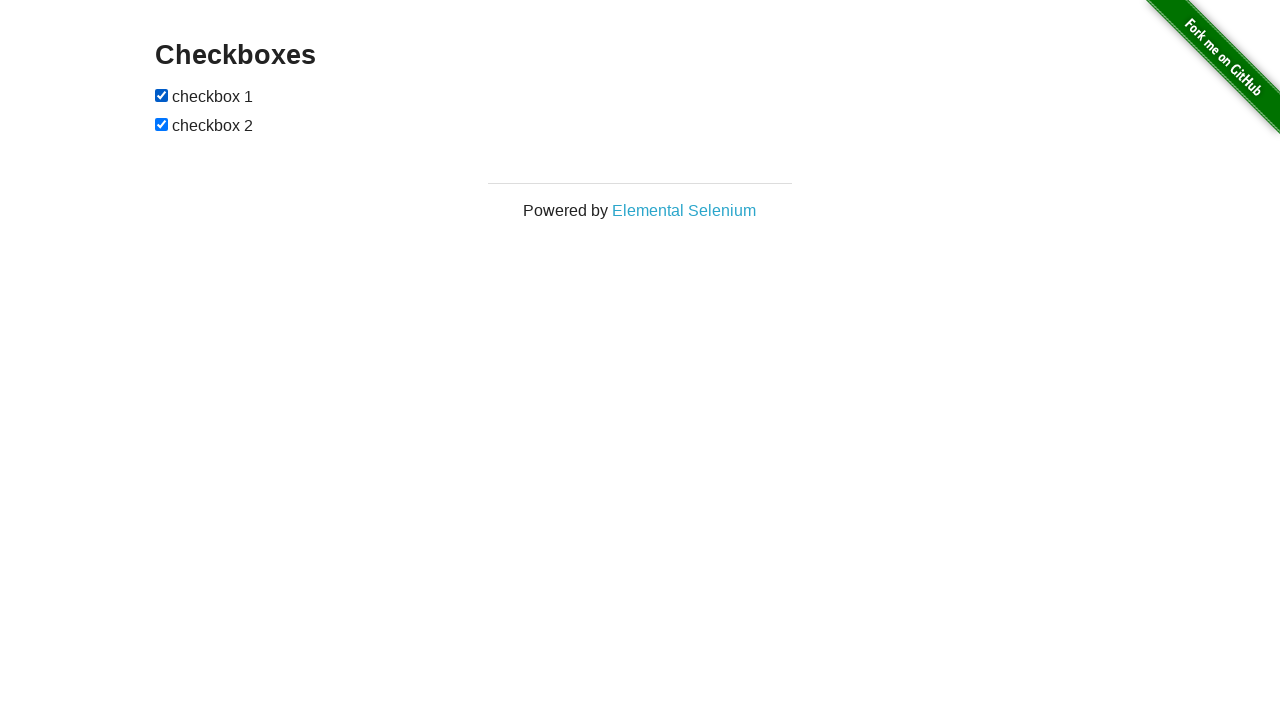

Waited 1 second for checkbox state change to stabilize
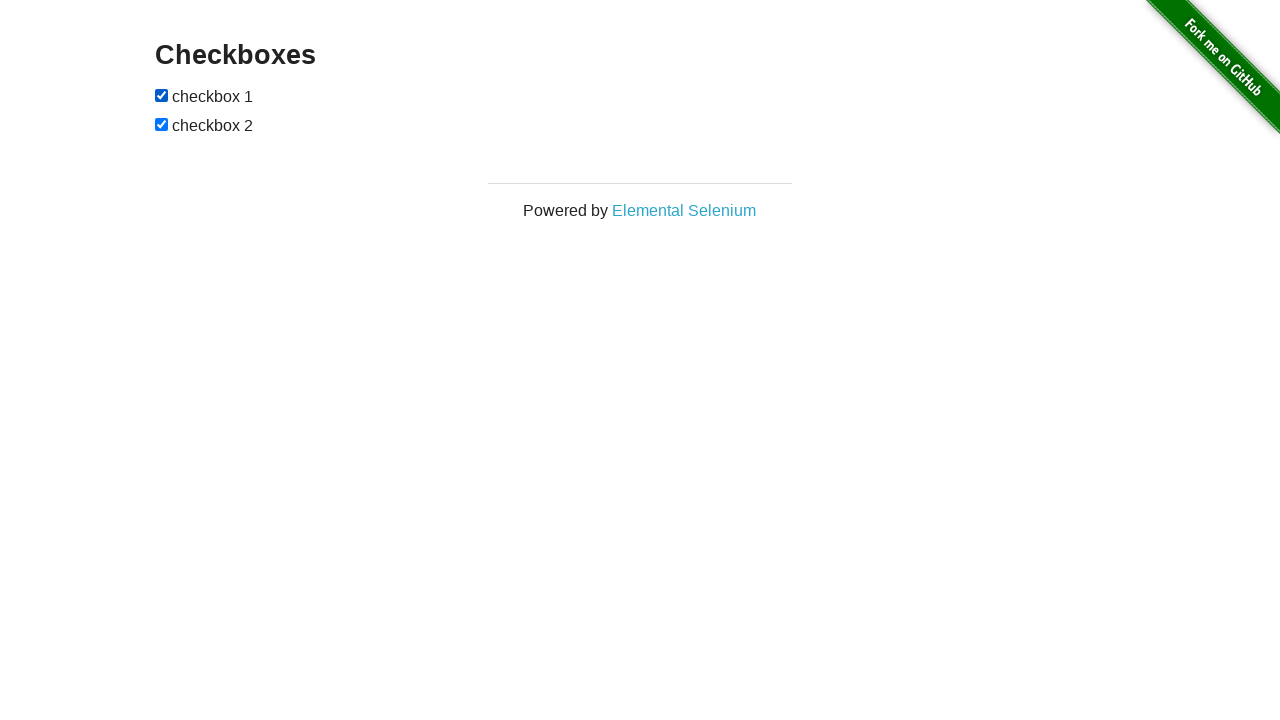

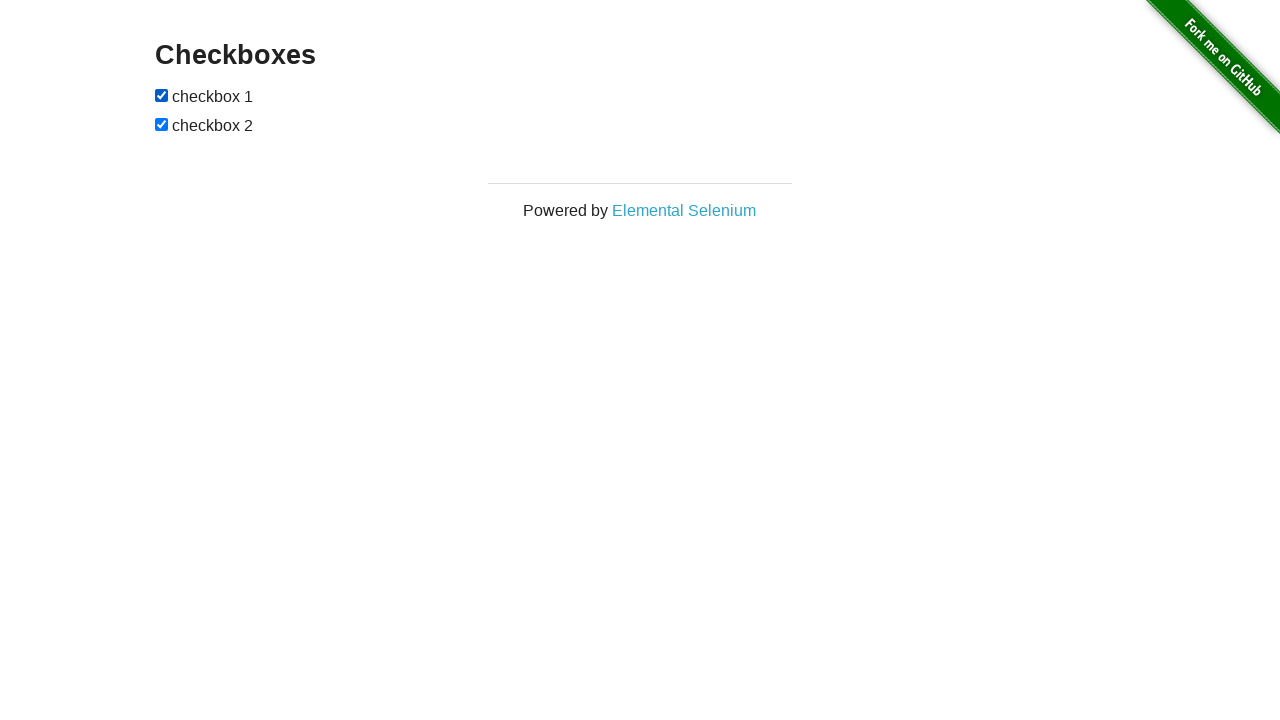